Tests that a todo item is removed when edited to an empty string

Starting URL: https://demo.playwright.dev/todomvc

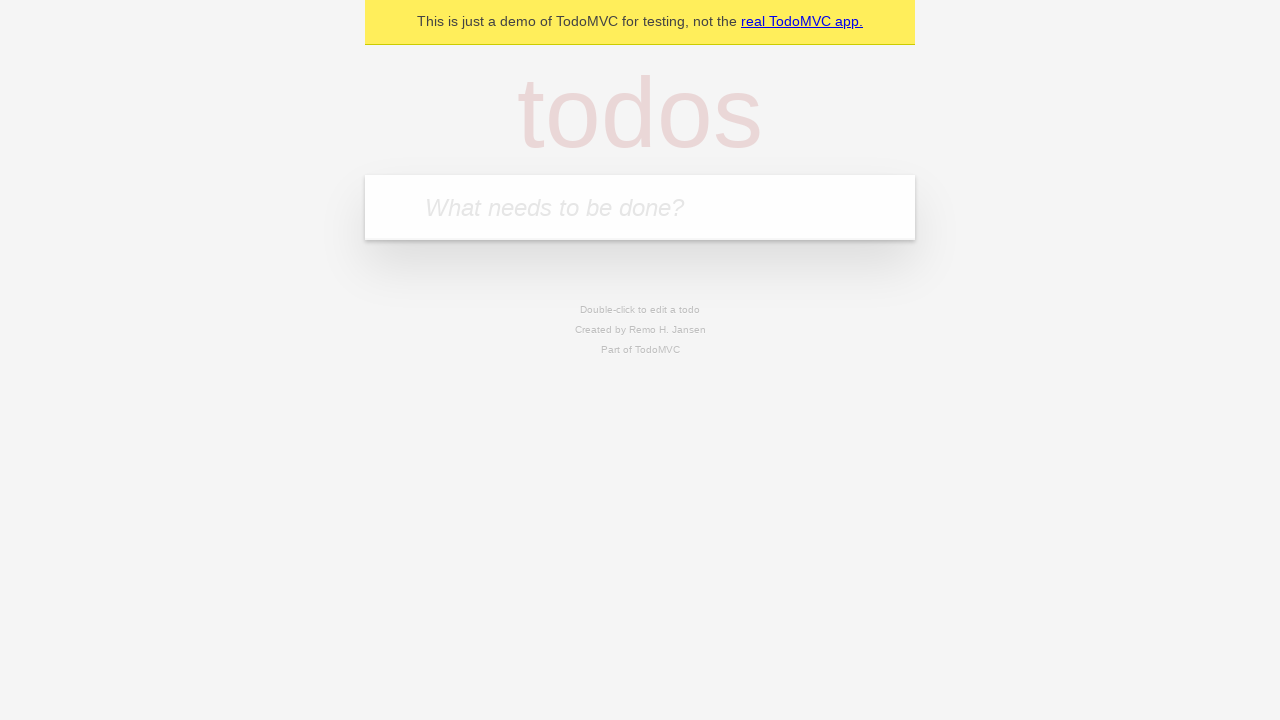

Filled new todo input with 'buy some cheese' on .new-todo
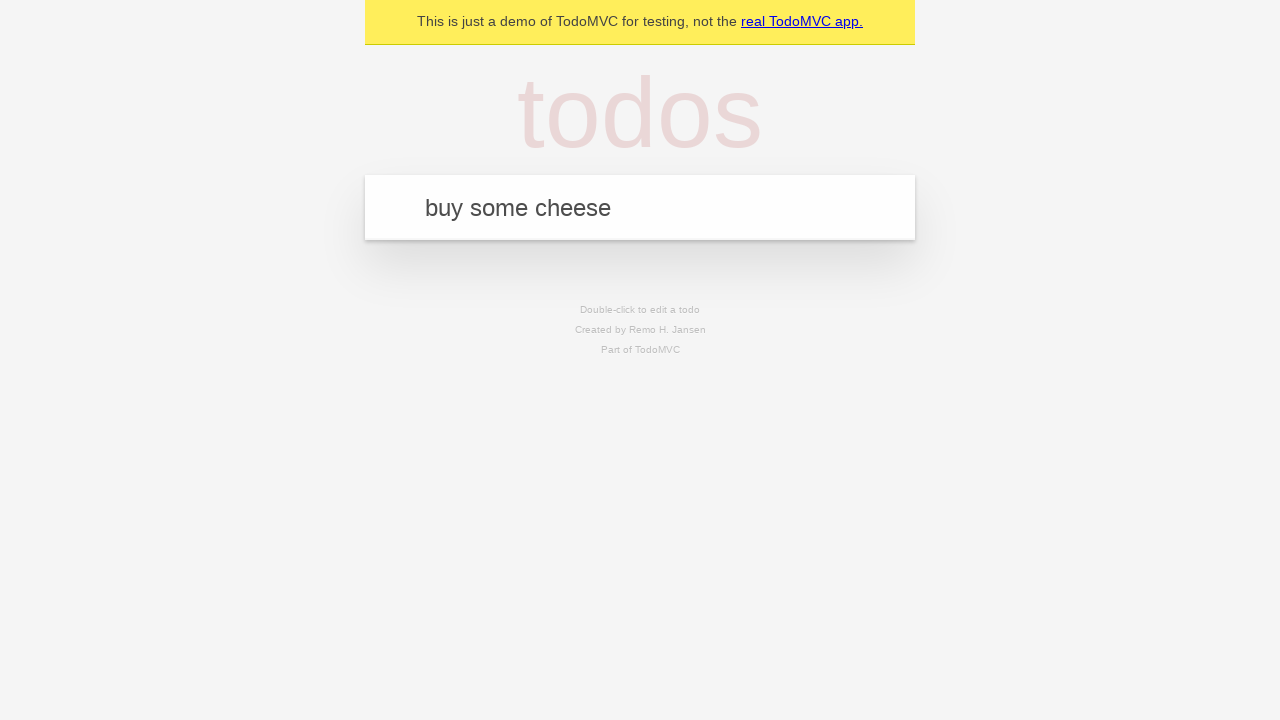

Pressed Enter to create first todo item on .new-todo
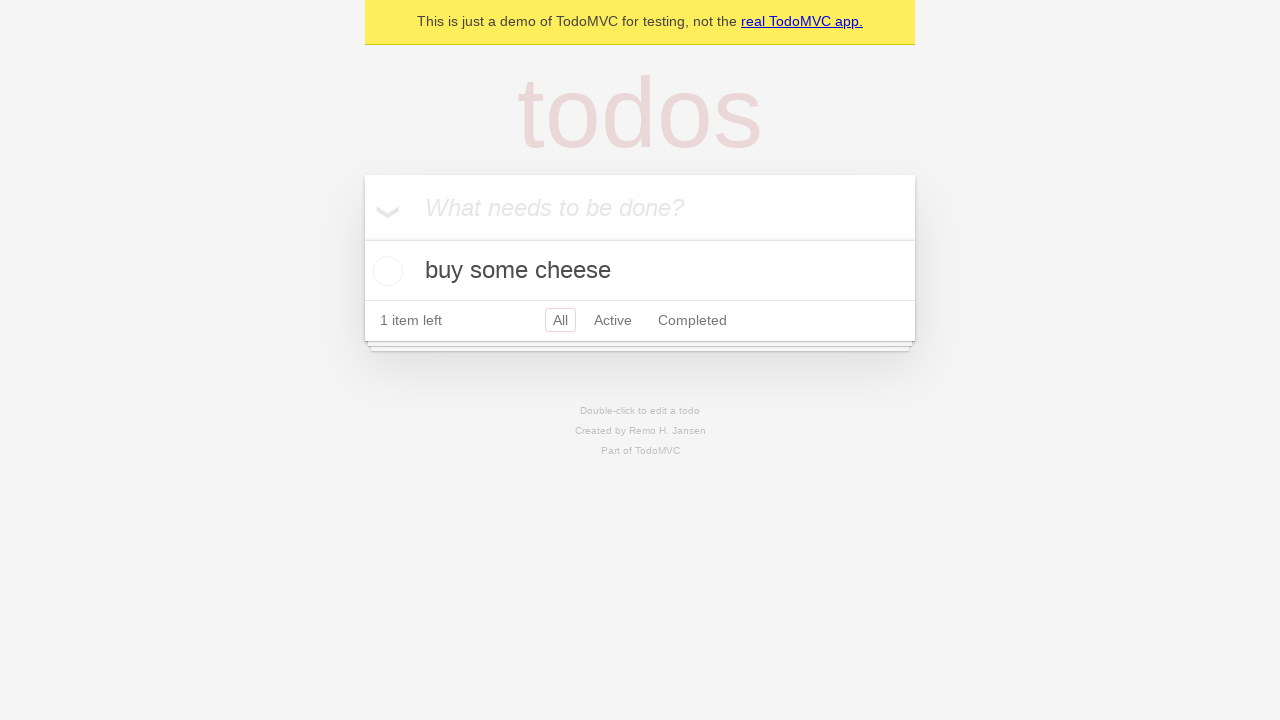

Filled new todo input with 'feed the cat' on .new-todo
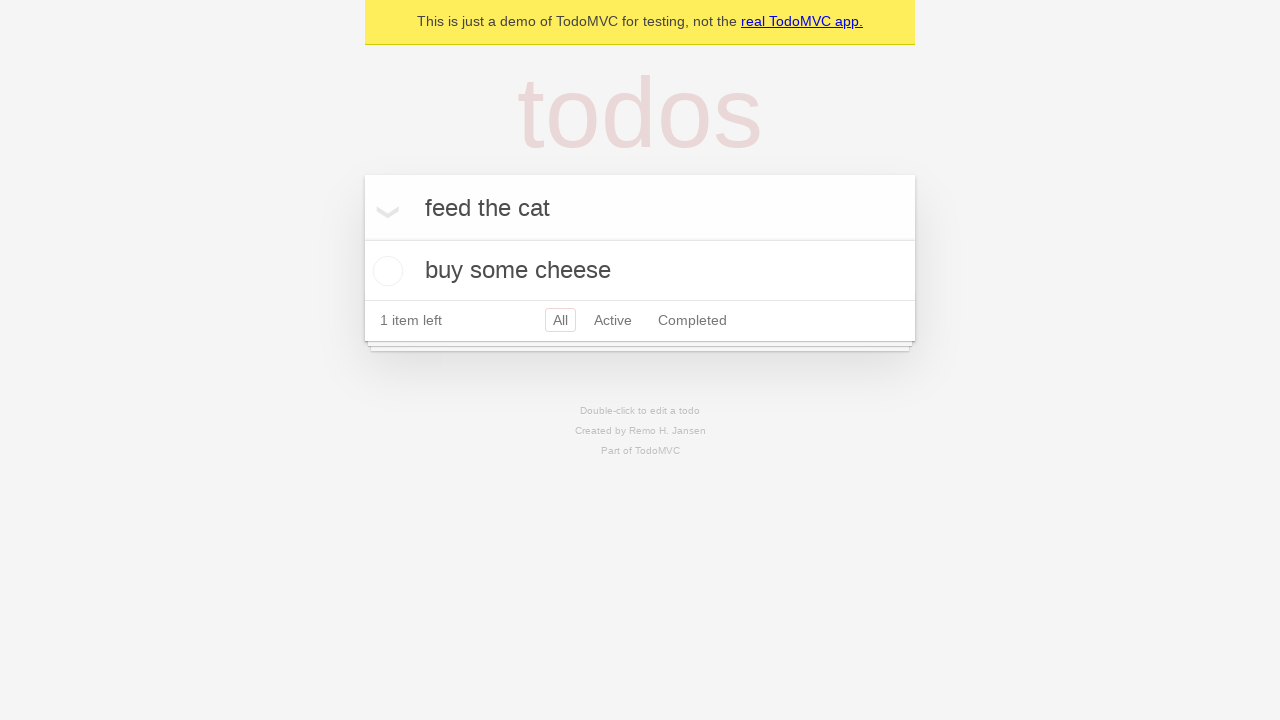

Pressed Enter to create second todo item on .new-todo
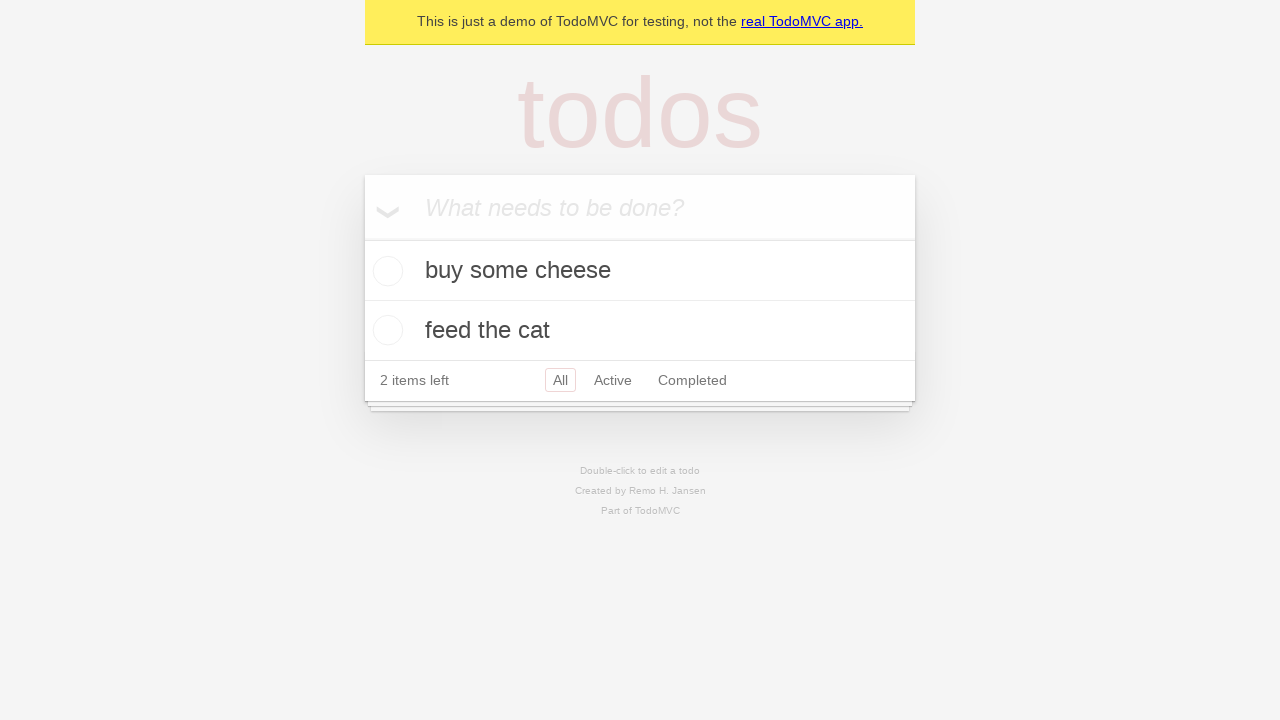

Filled new todo input with 'book a doctors appointment' on .new-todo
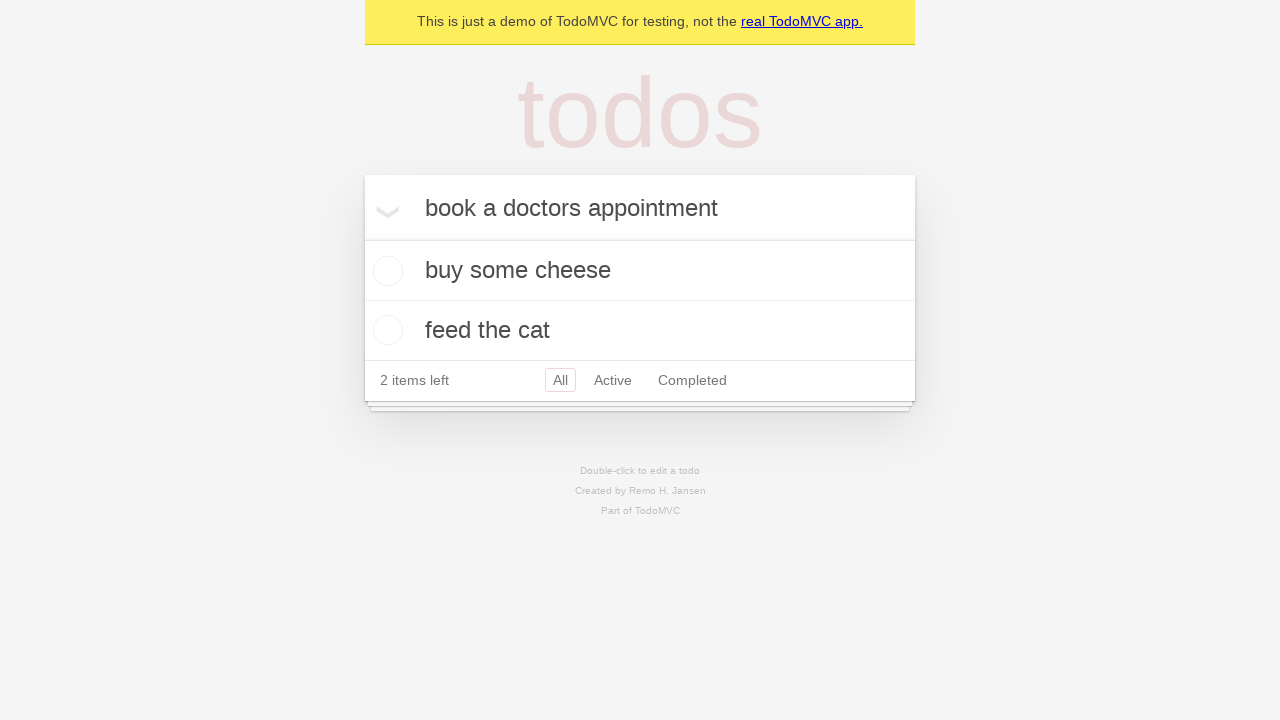

Pressed Enter to create third todo item on .new-todo
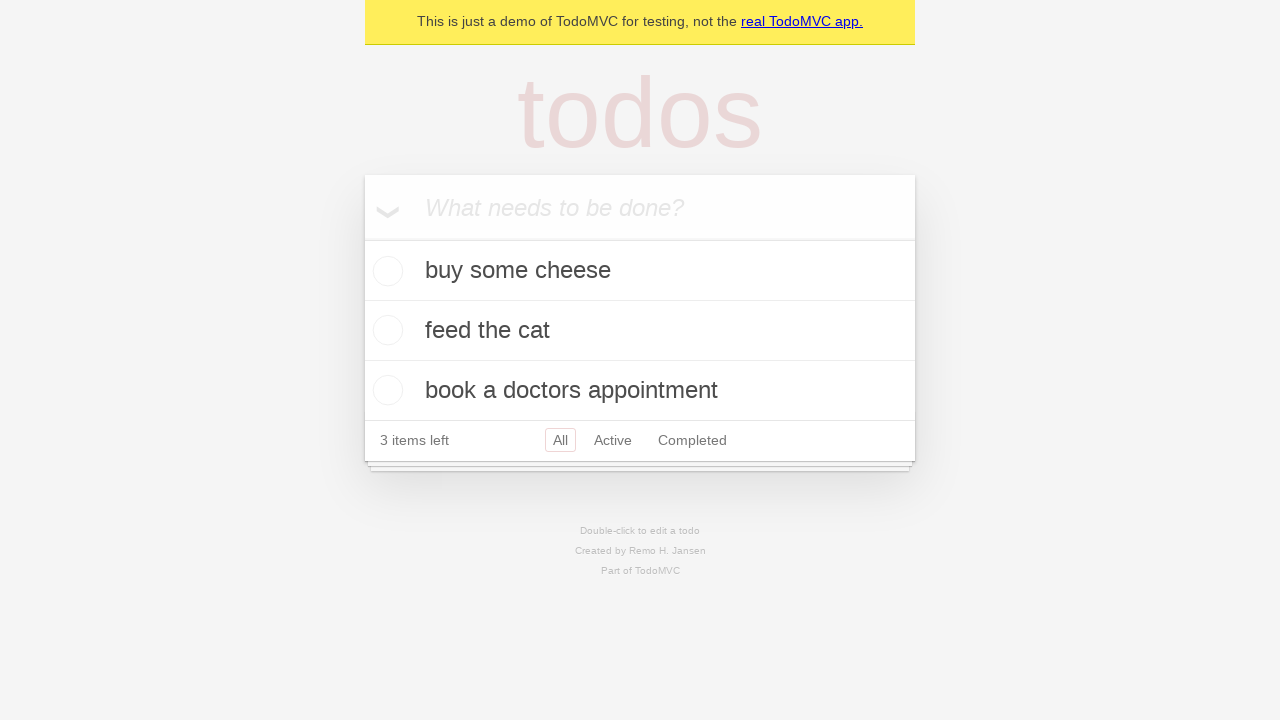

Waited for all three todo items to be rendered
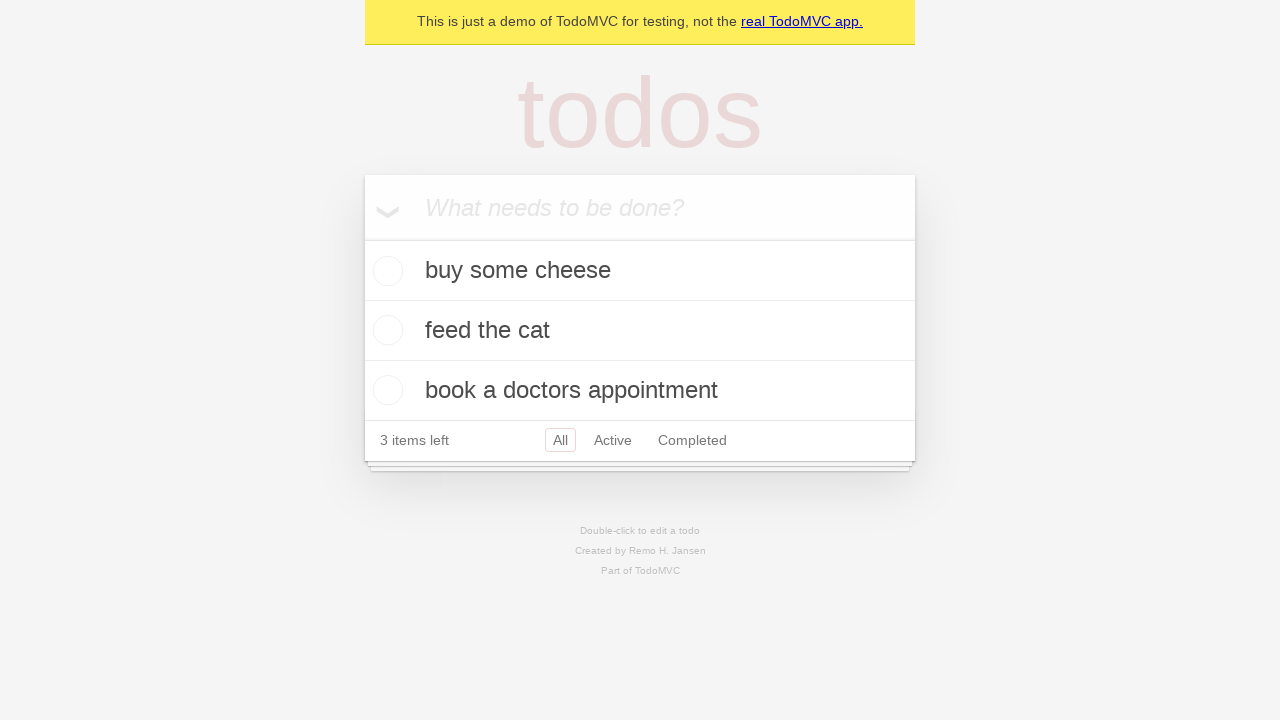

Double-clicked the second todo item to enter edit mode at (640, 331) on .todo-list li >> nth=1
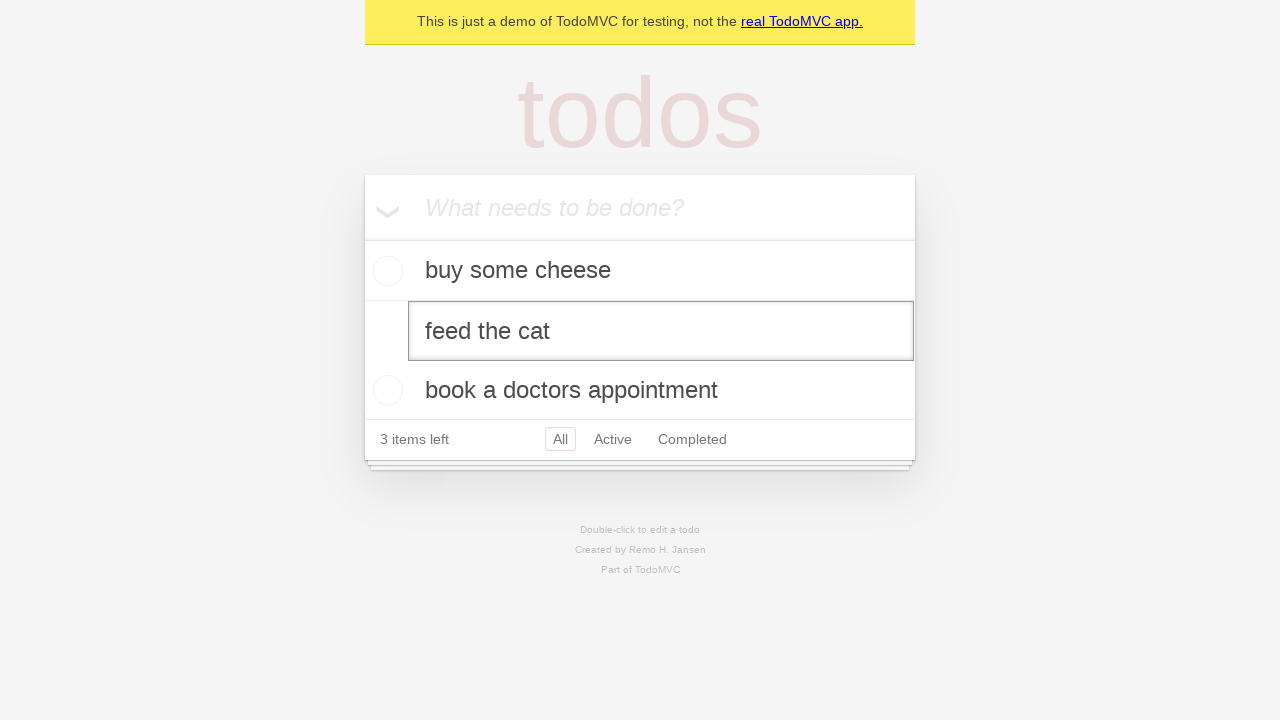

Cleared the edit field to remove all text on .todo-list li >> nth=1 >> .edit
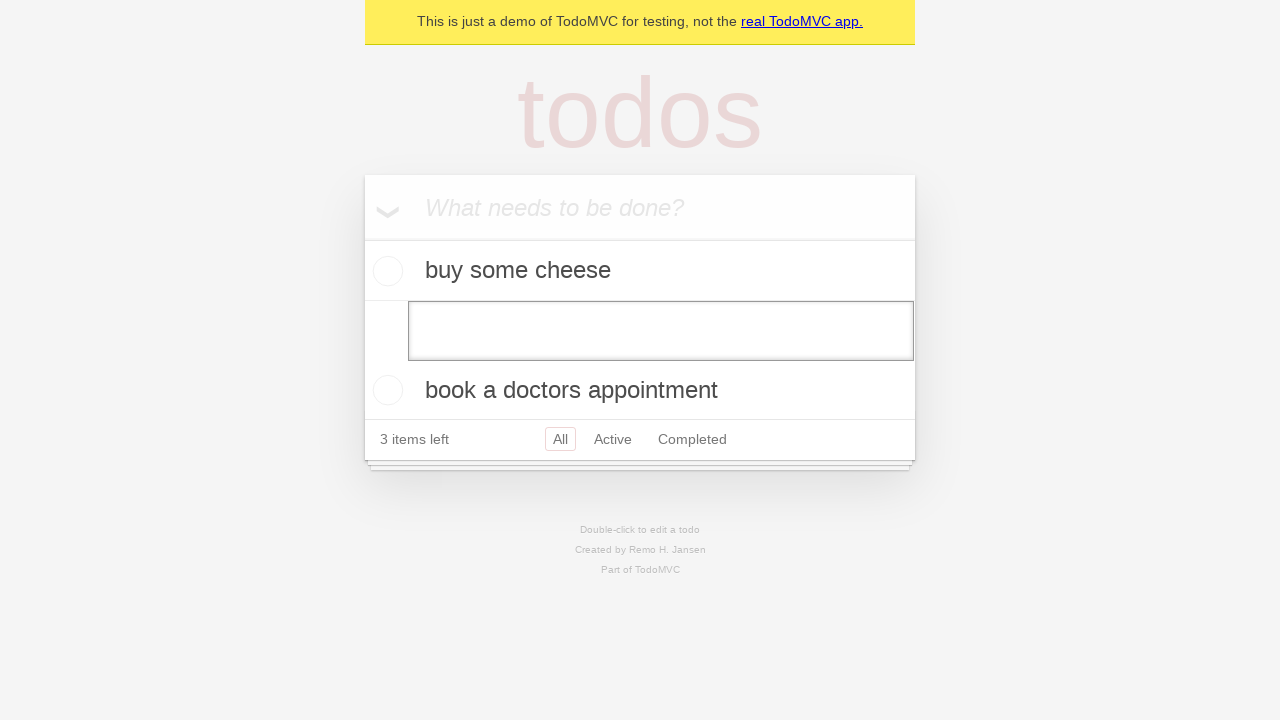

Pressed Enter to submit the empty edit, removing the todo item on .todo-list li >> nth=1 >> .edit
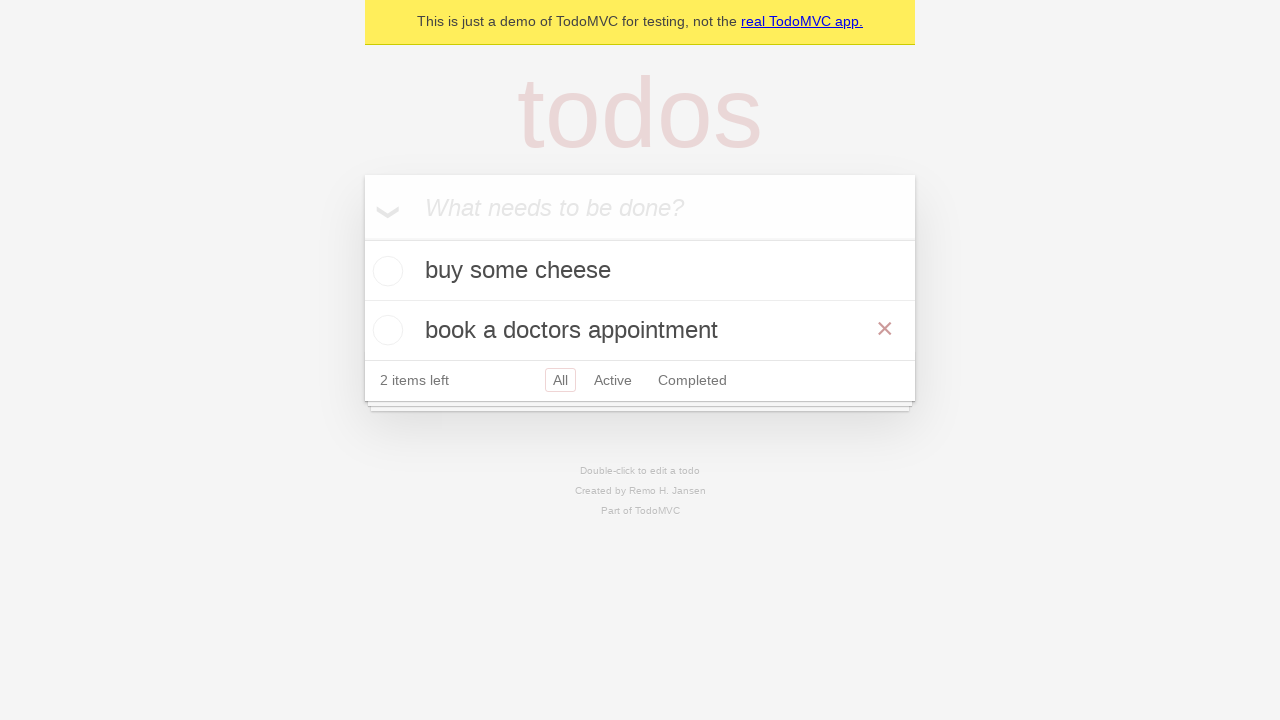

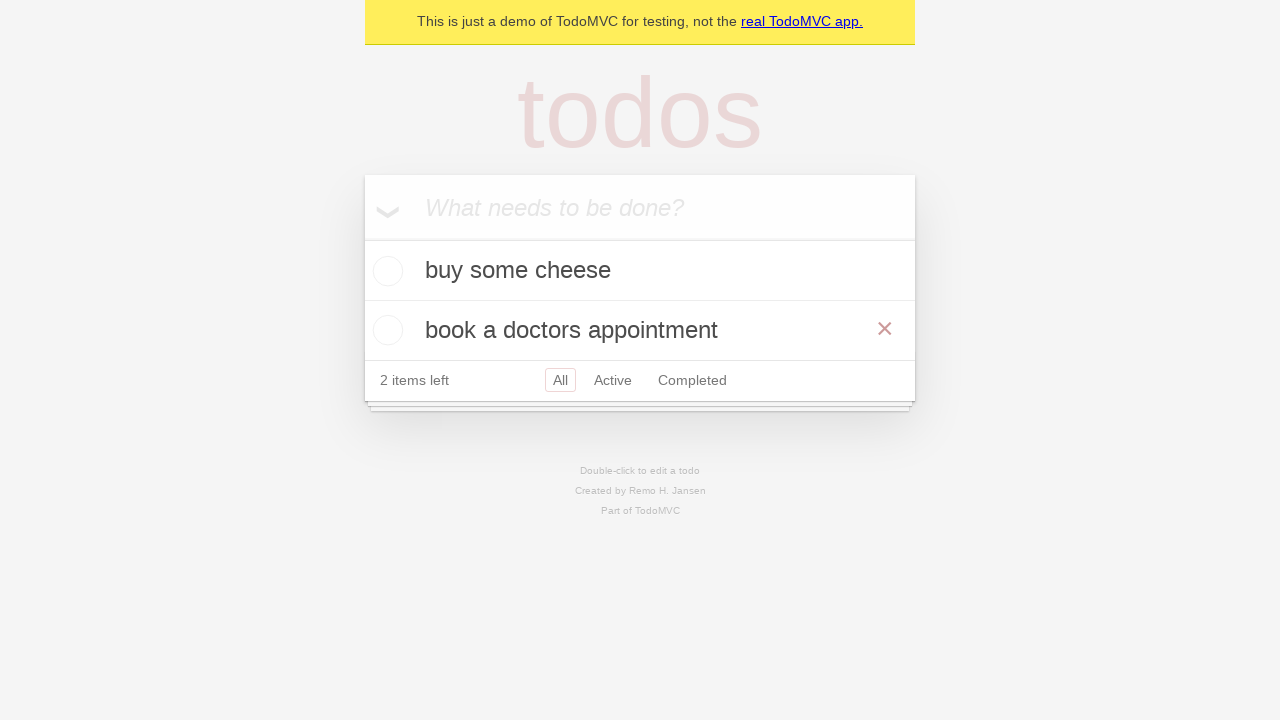